Tests Craigslist search functionality by navigating to the New York Craigslist page, entering a search term "car" in the search box, and verifying the search results page loads correctly.

Starting URL: https://newyork.craigslist.org

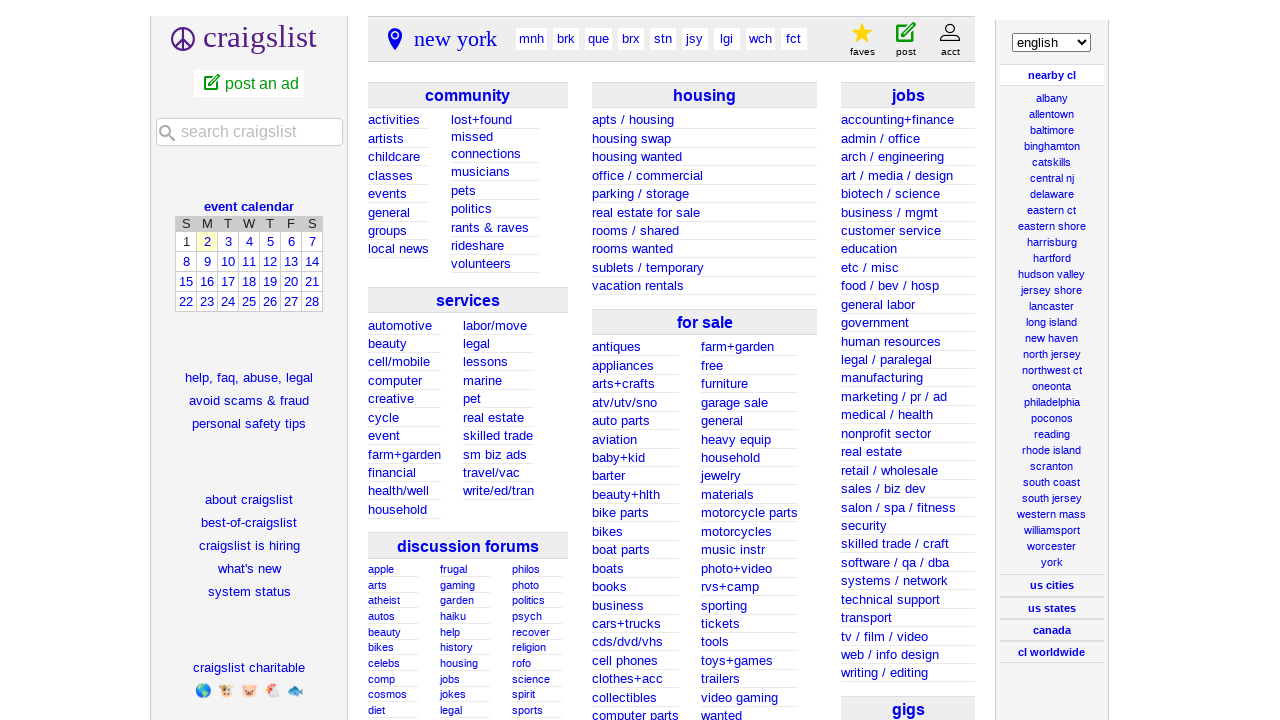

Verified Craigslist New York page loaded correctly with expected title
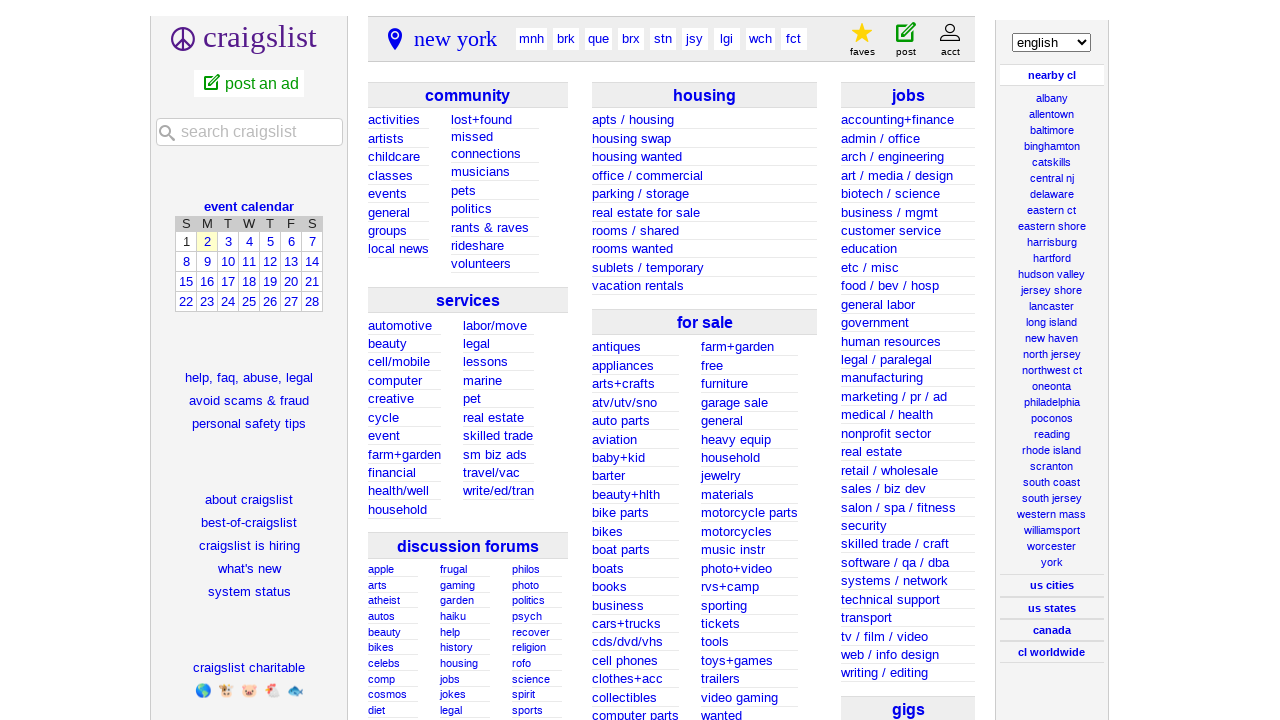

Located search box element on page
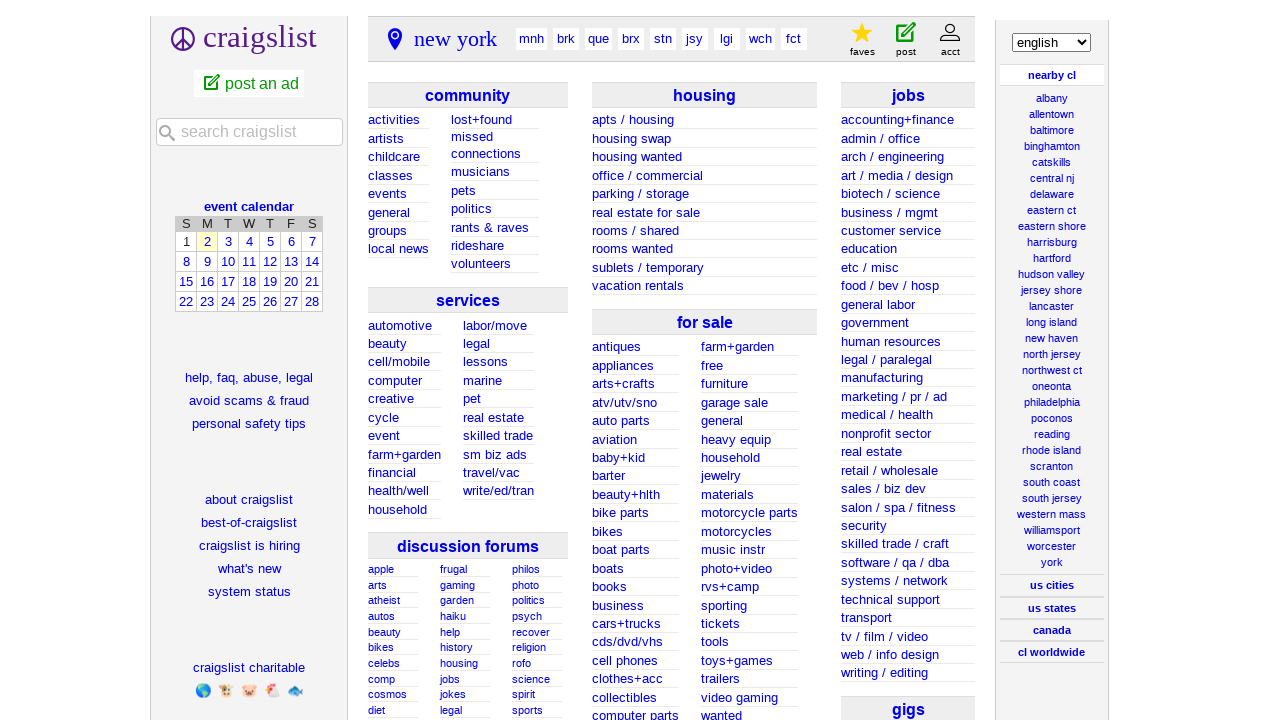

Entered search term 'car' in search box on xpath=//*[@id='leftbar']//input[@placeholder='search craigslist']
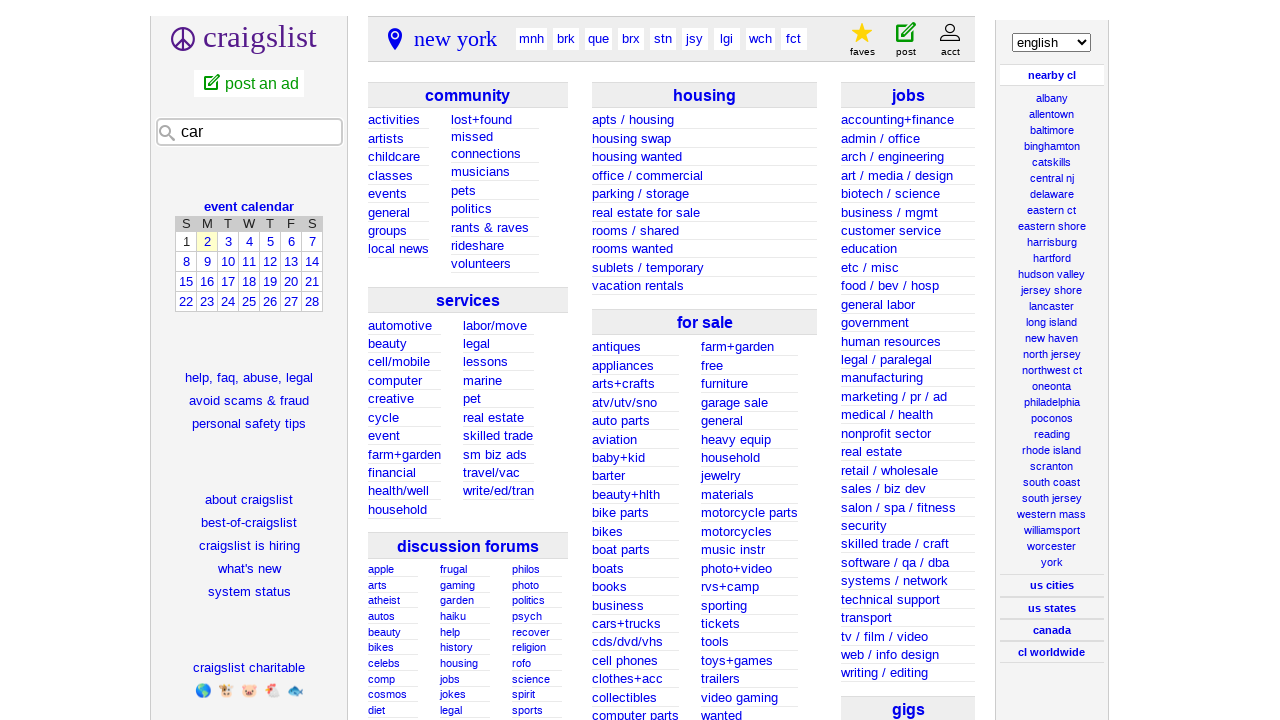

Submitted search by pressing Enter on xpath=//*[@id='leftbar']//input[@placeholder='search craigslist']
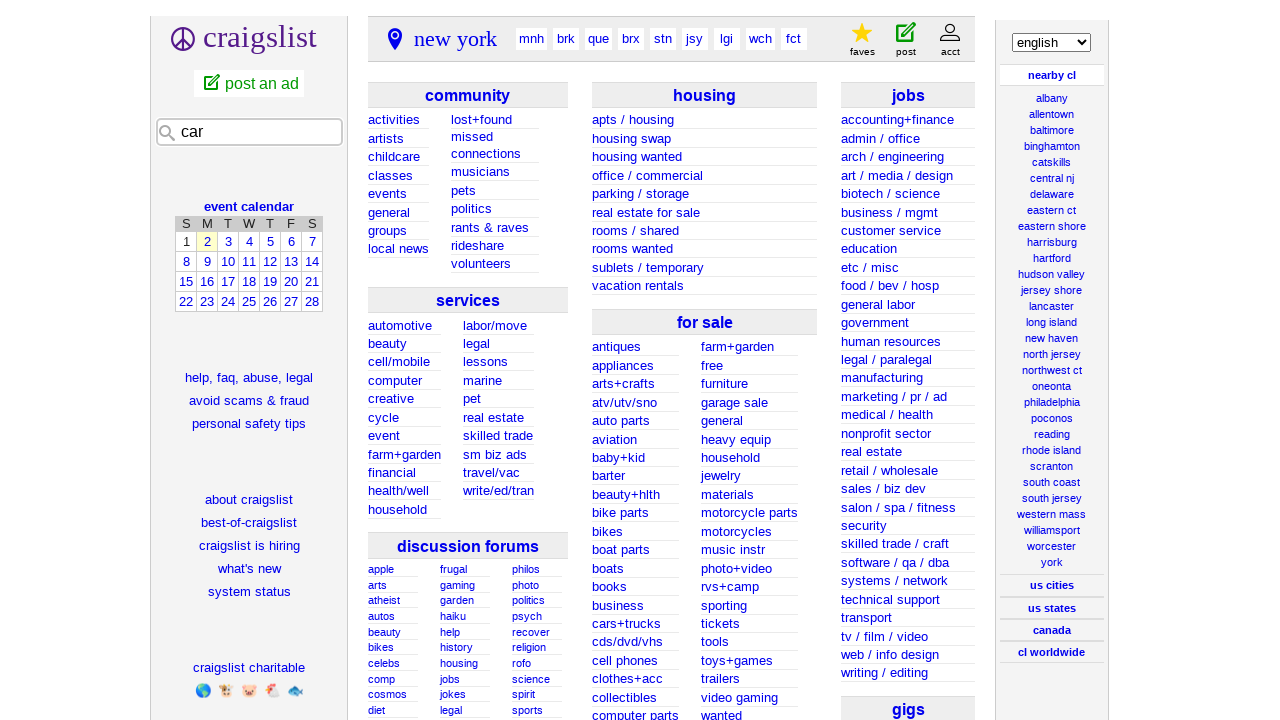

Search results page loaded with 'car' in title
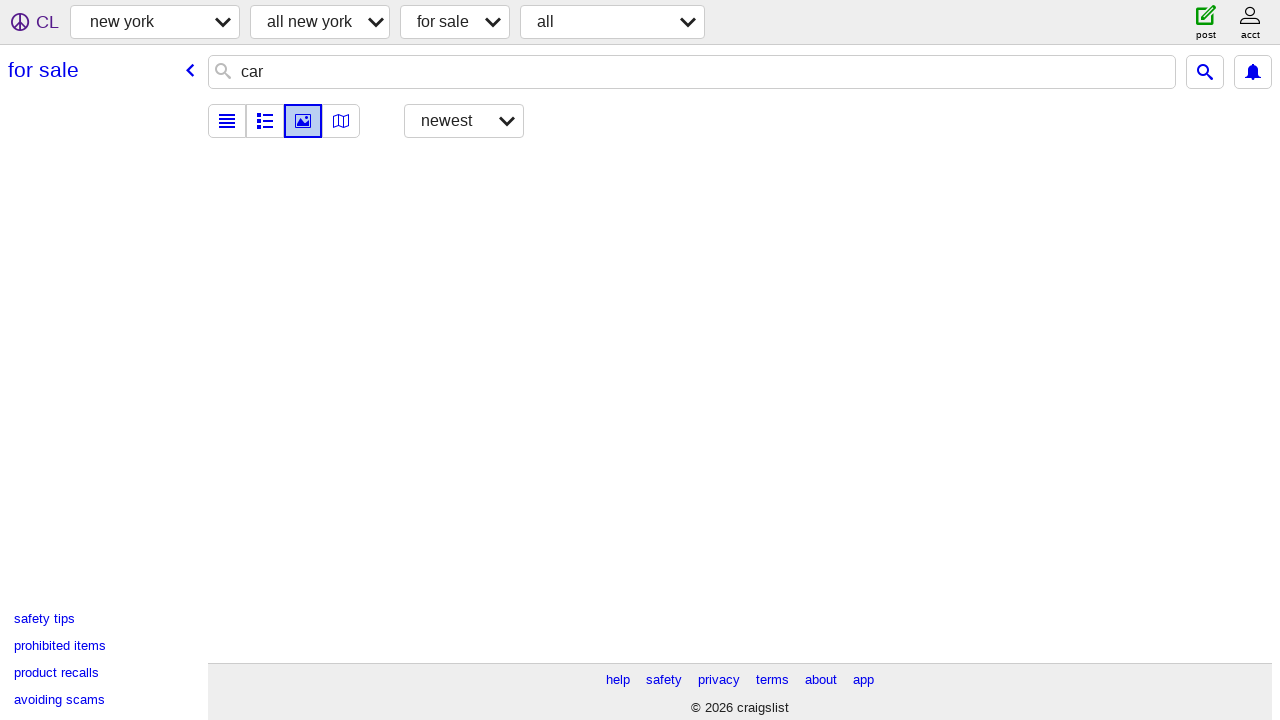

Verified search results page contains 'car' in title
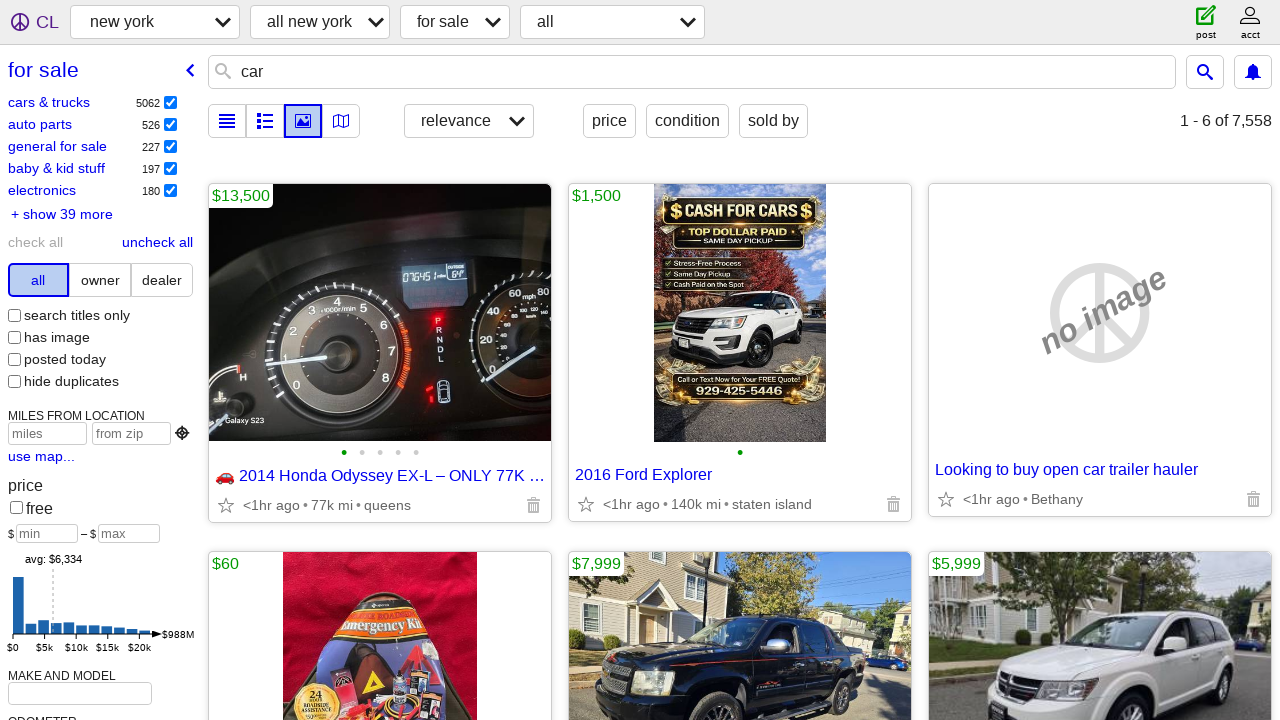

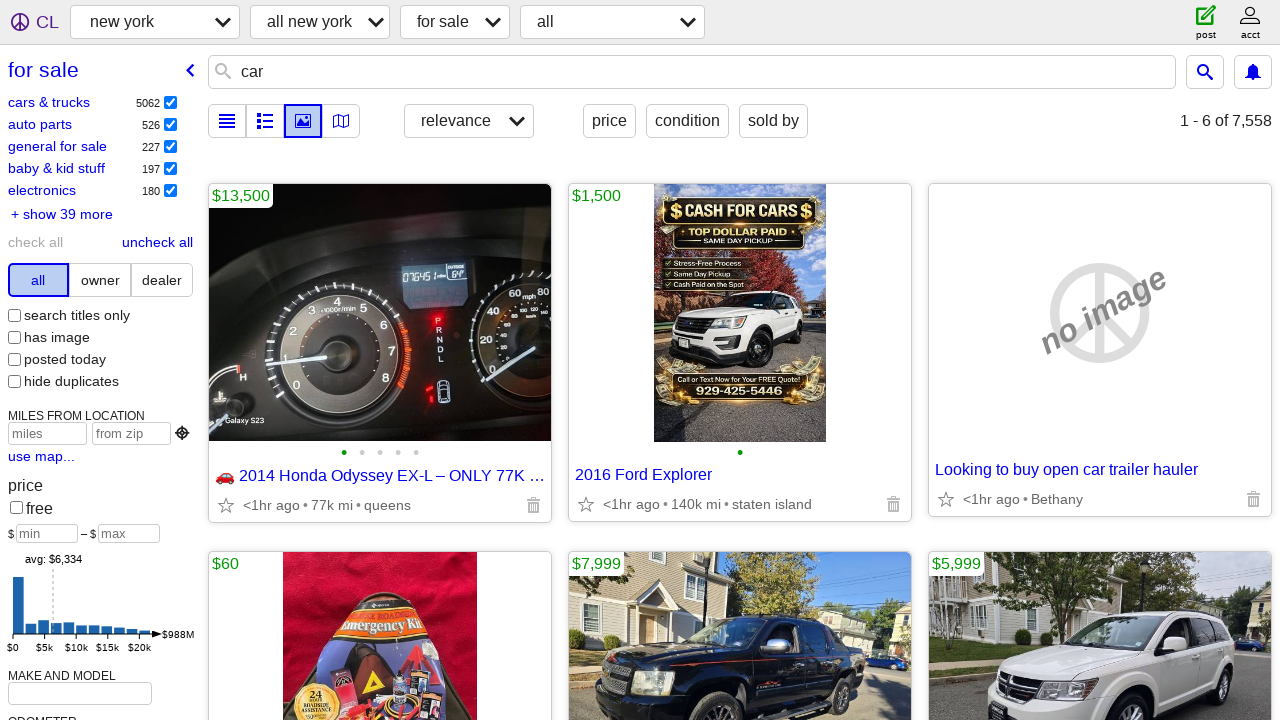